Navigates to Python.org homepage and verifies that event information is displayed in the event widget

Starting URL: https://www.python.org

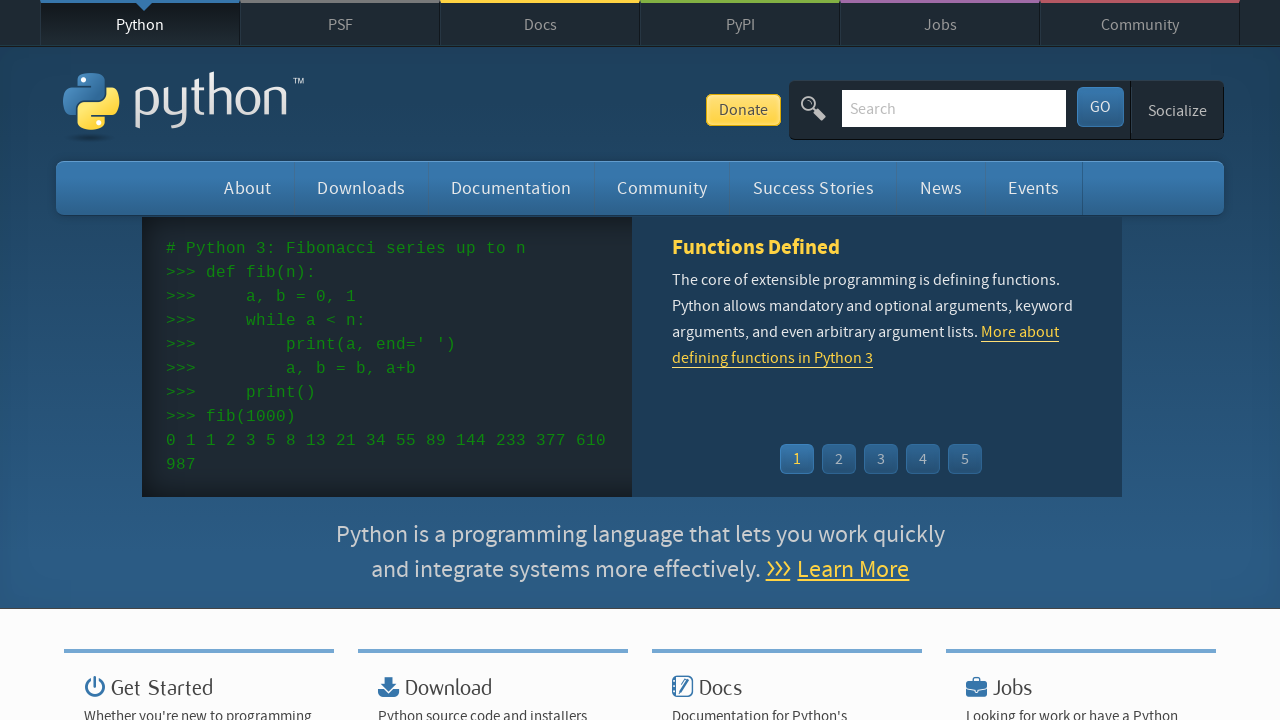

Navigated to Python.org homepage
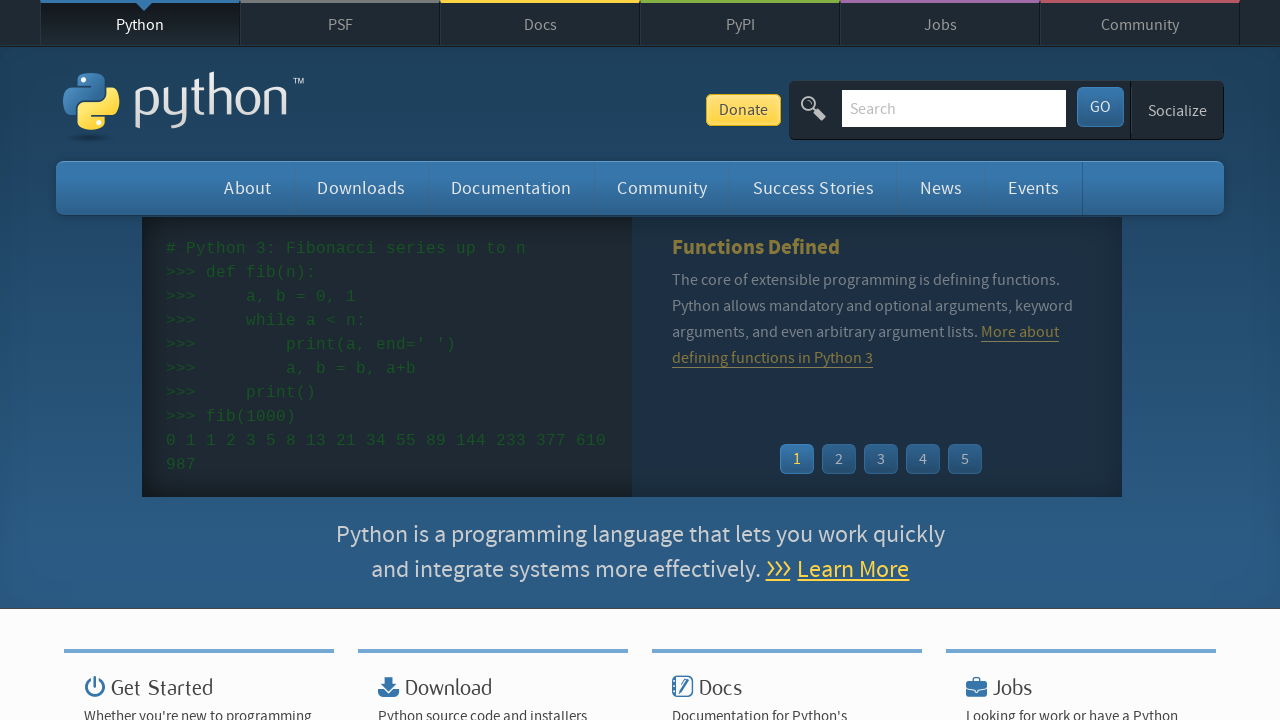

Event widget loaded and event items are present
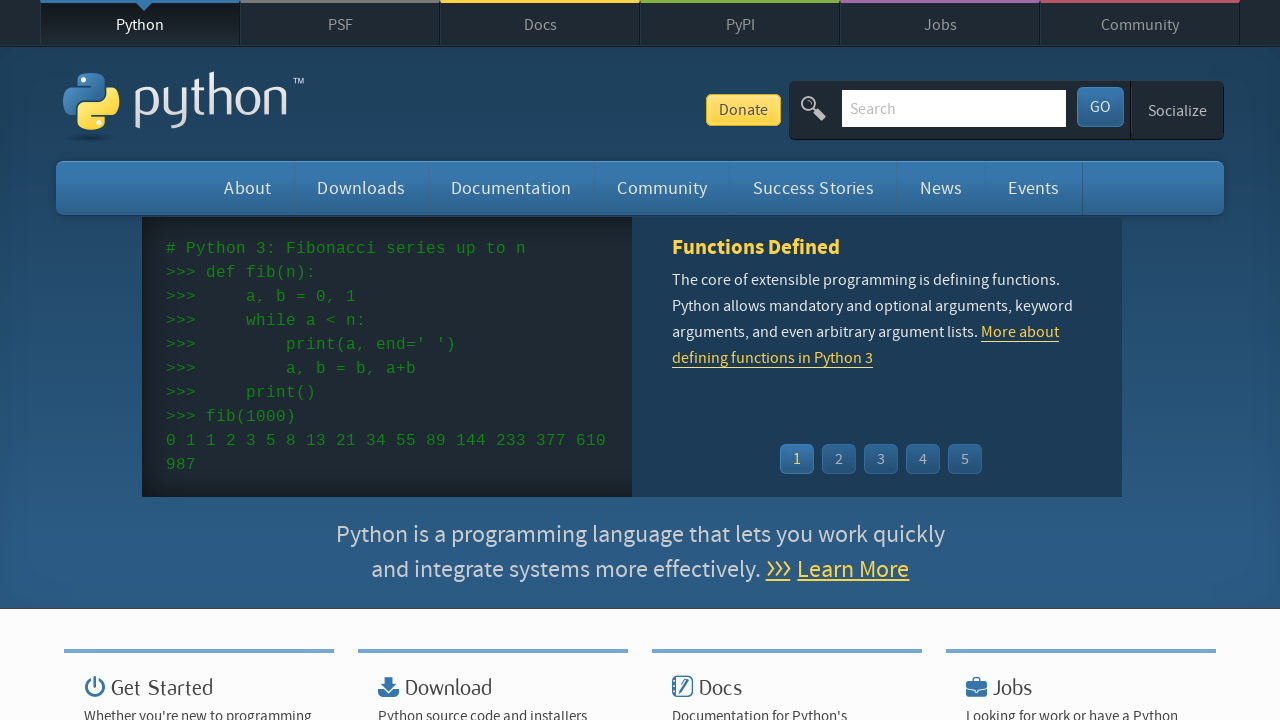

Located all event items in the event widget
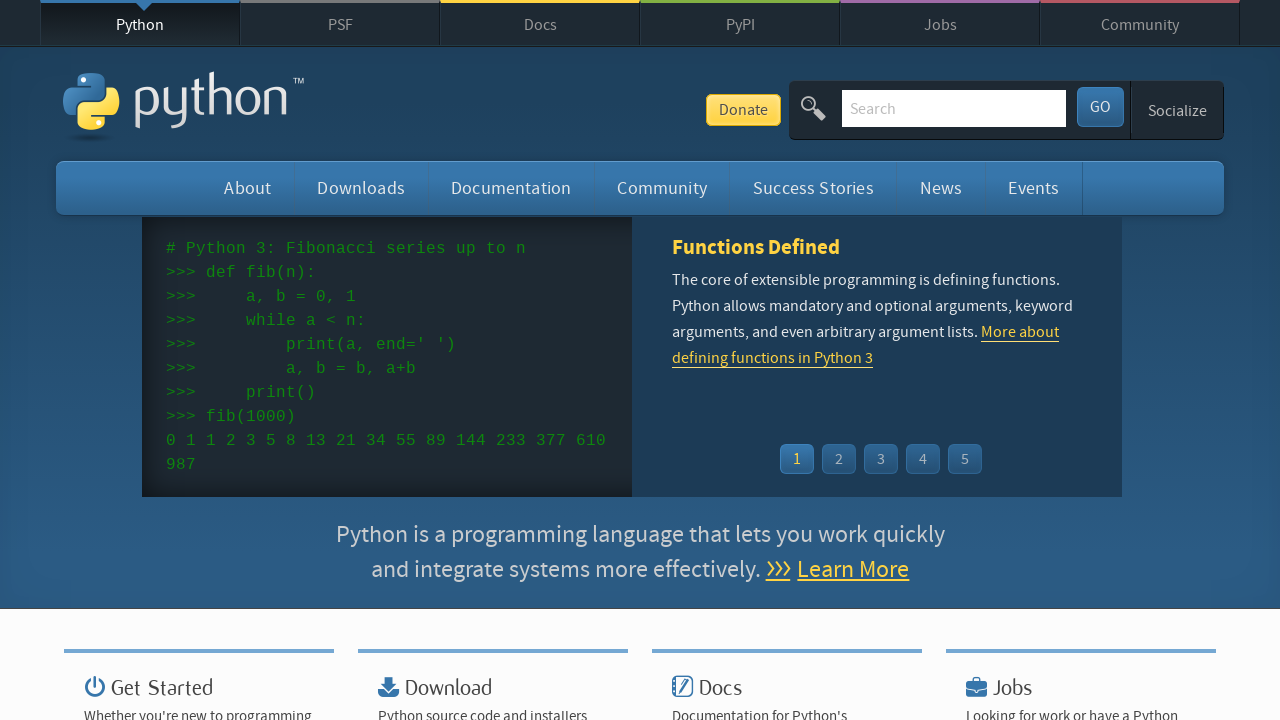

Verified that at least one event is displayed in the event widget
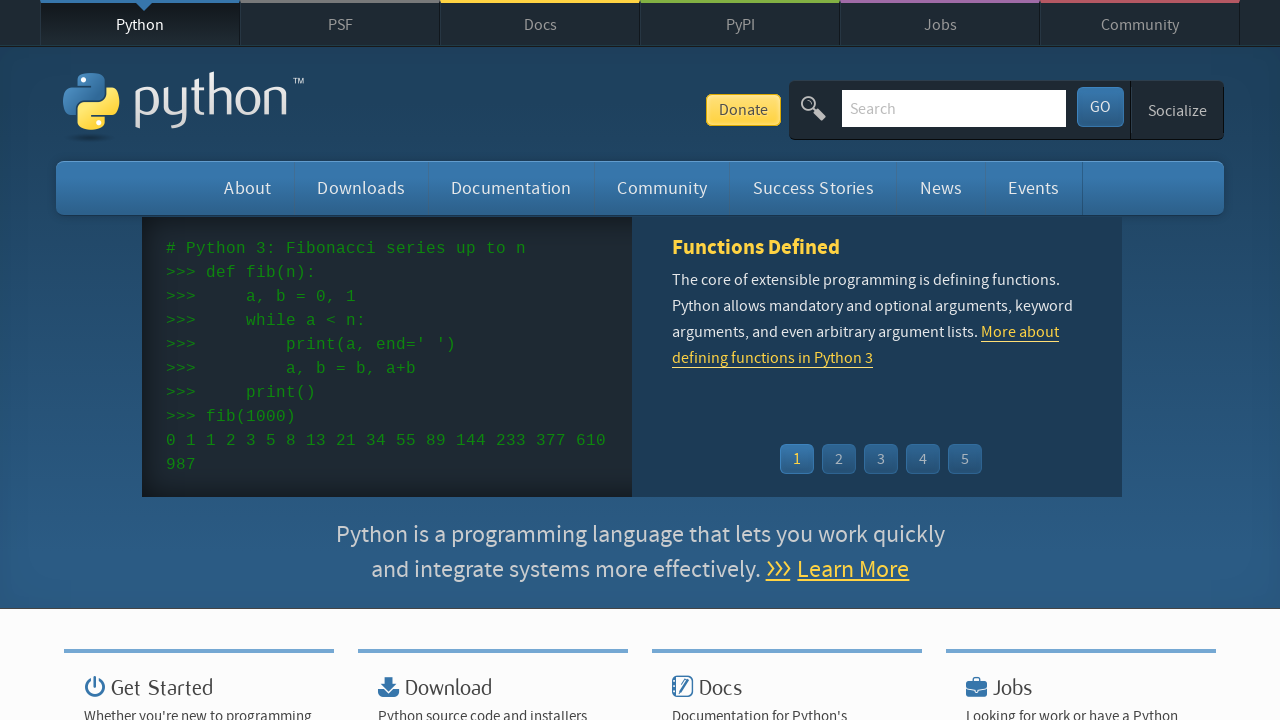

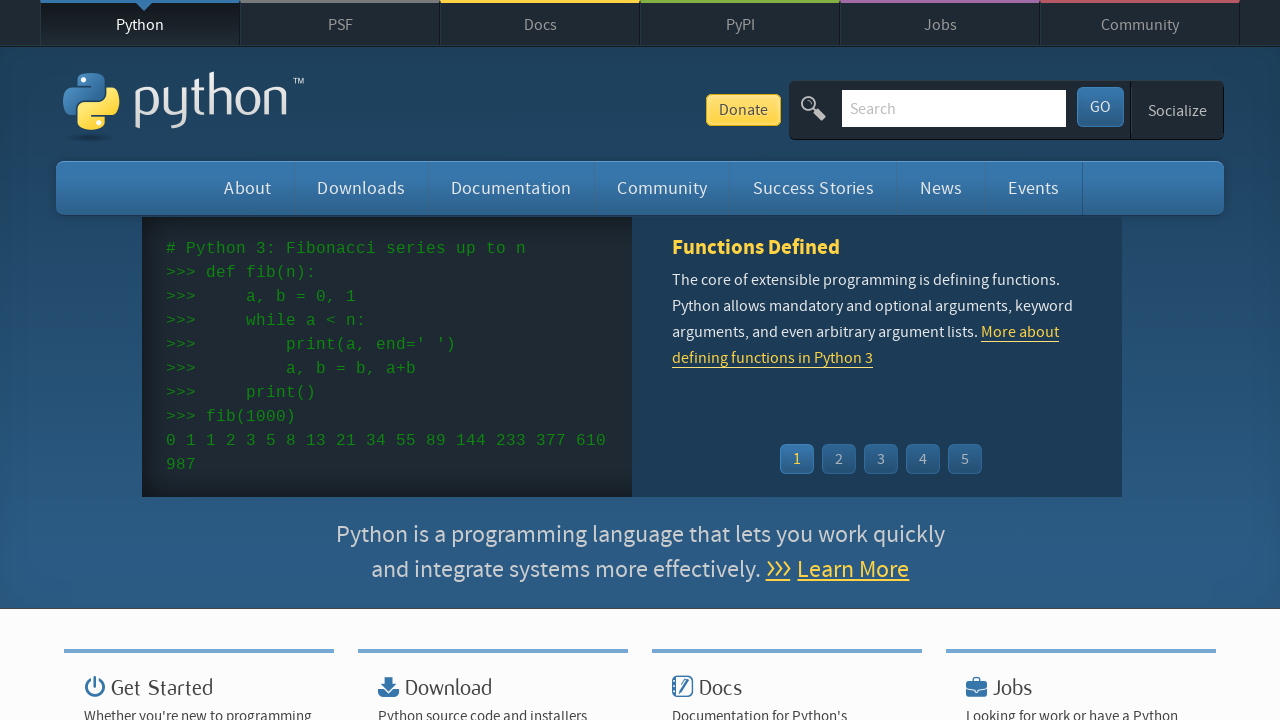